Tests calculator with input value 8 in both number fields and verifies the answer field is visible after calculation

Starting URL: https://testsheepnz.github.io/BasicCalculator

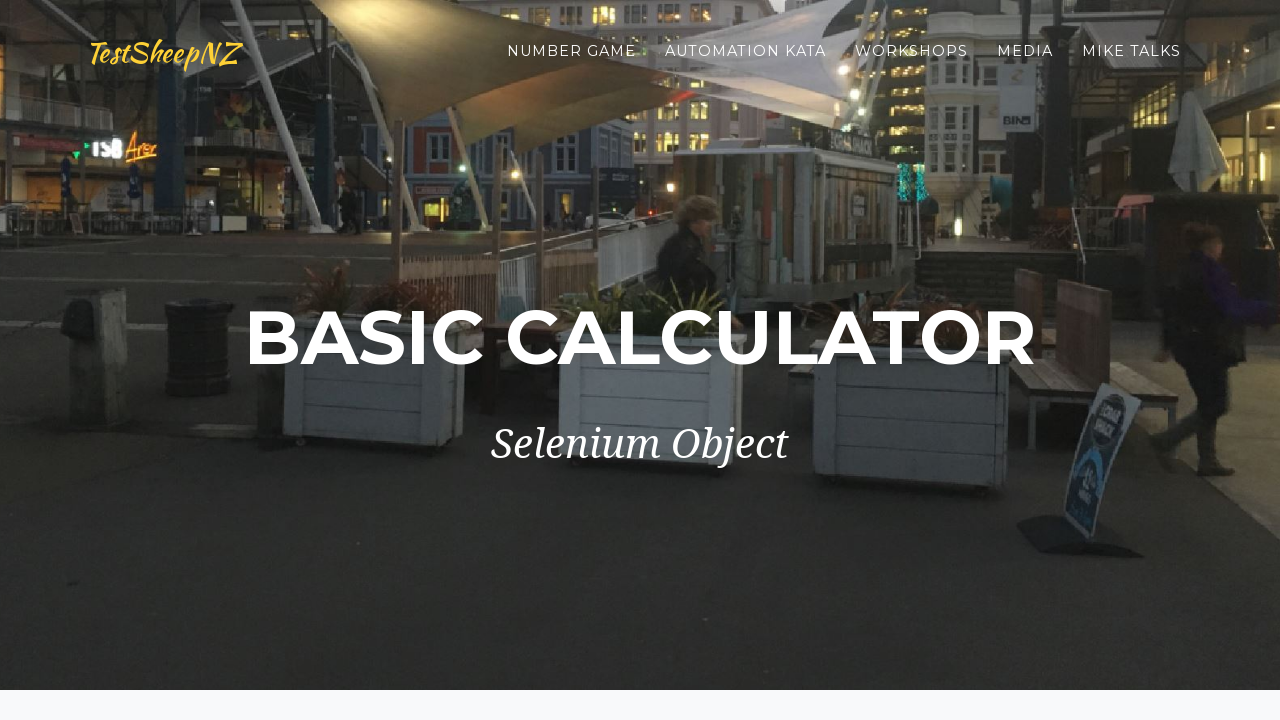

Waited for calculator page to load
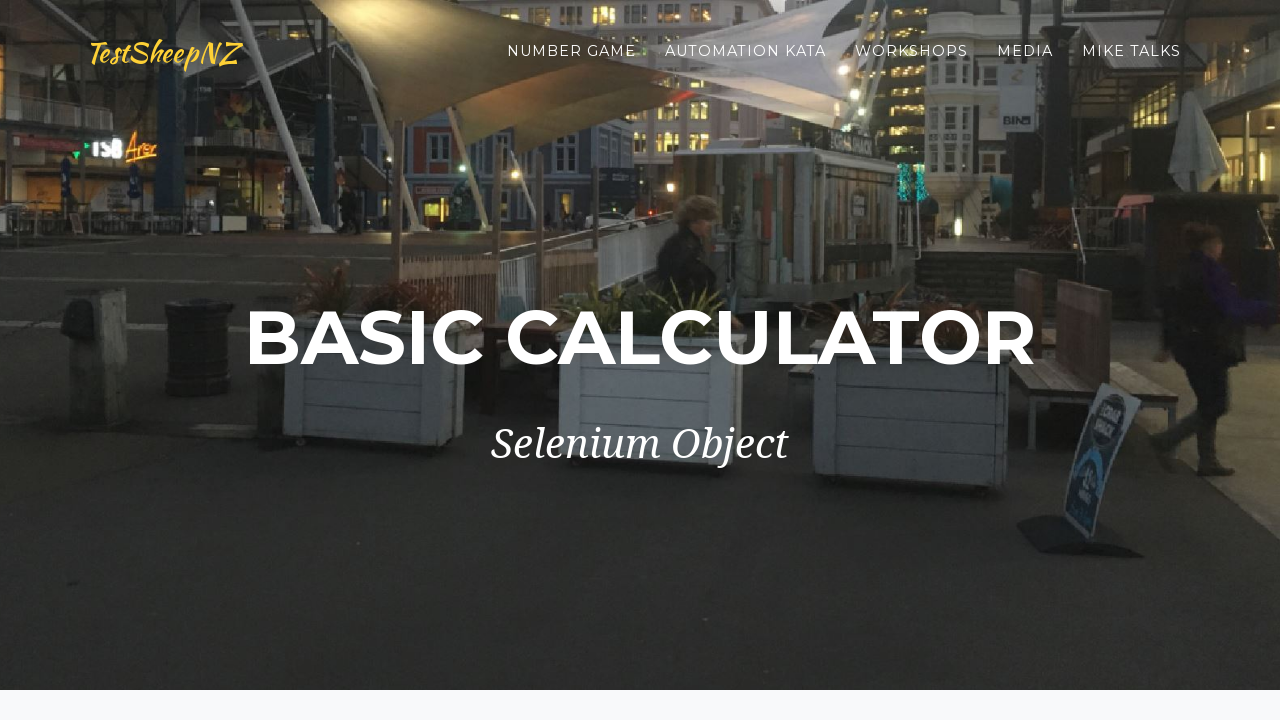

Filled first number field with 8 on #number1Field
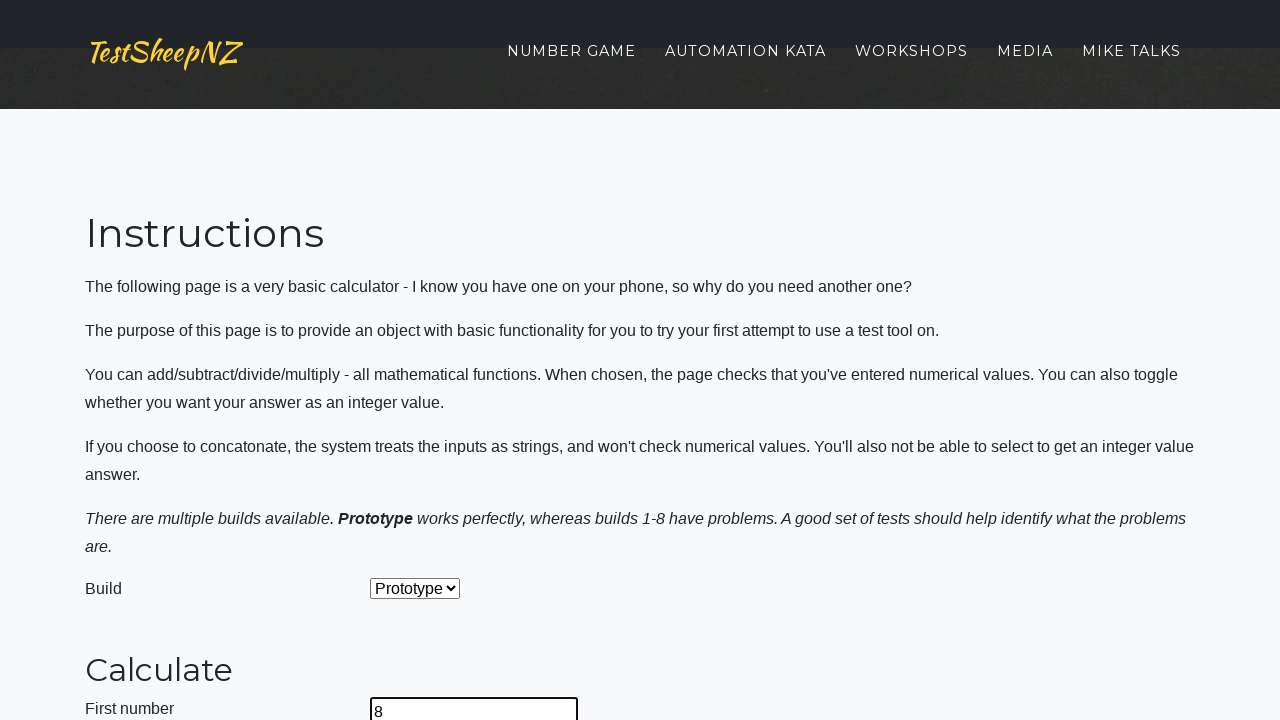

Filled second number field with 8 on #number2Field
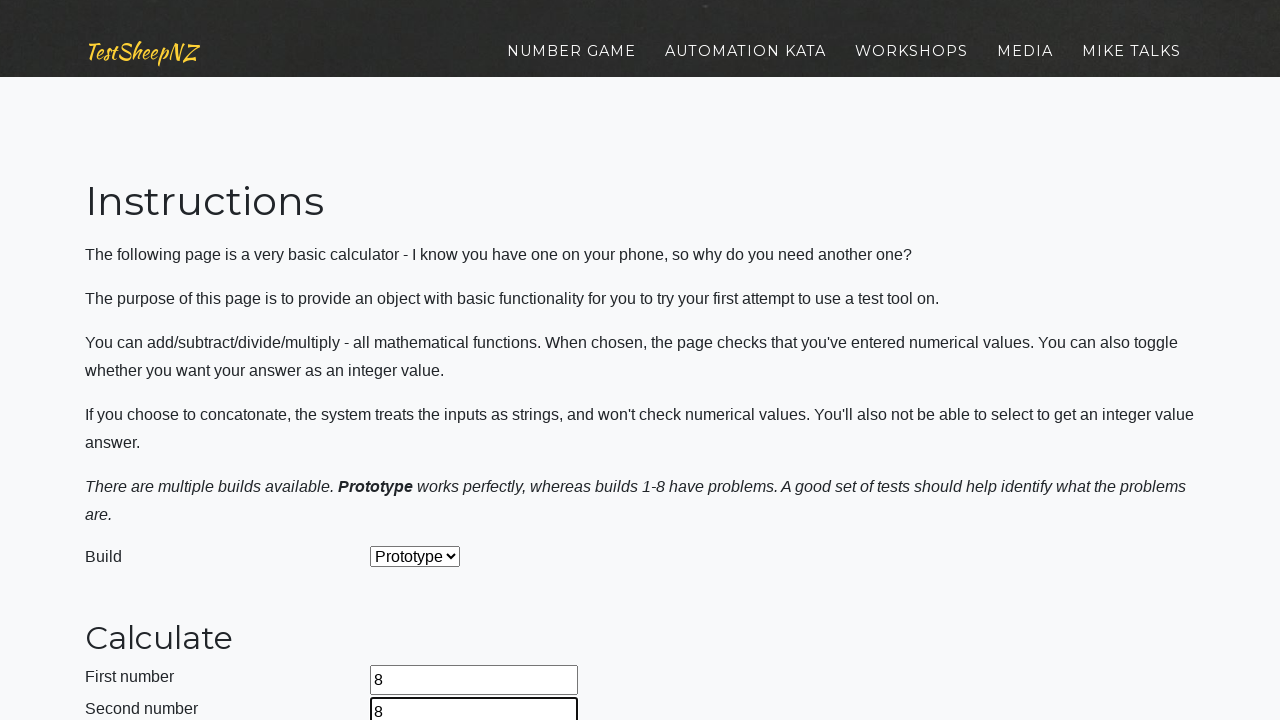

Clicked calculate button at (422, 361) on #calculateButton
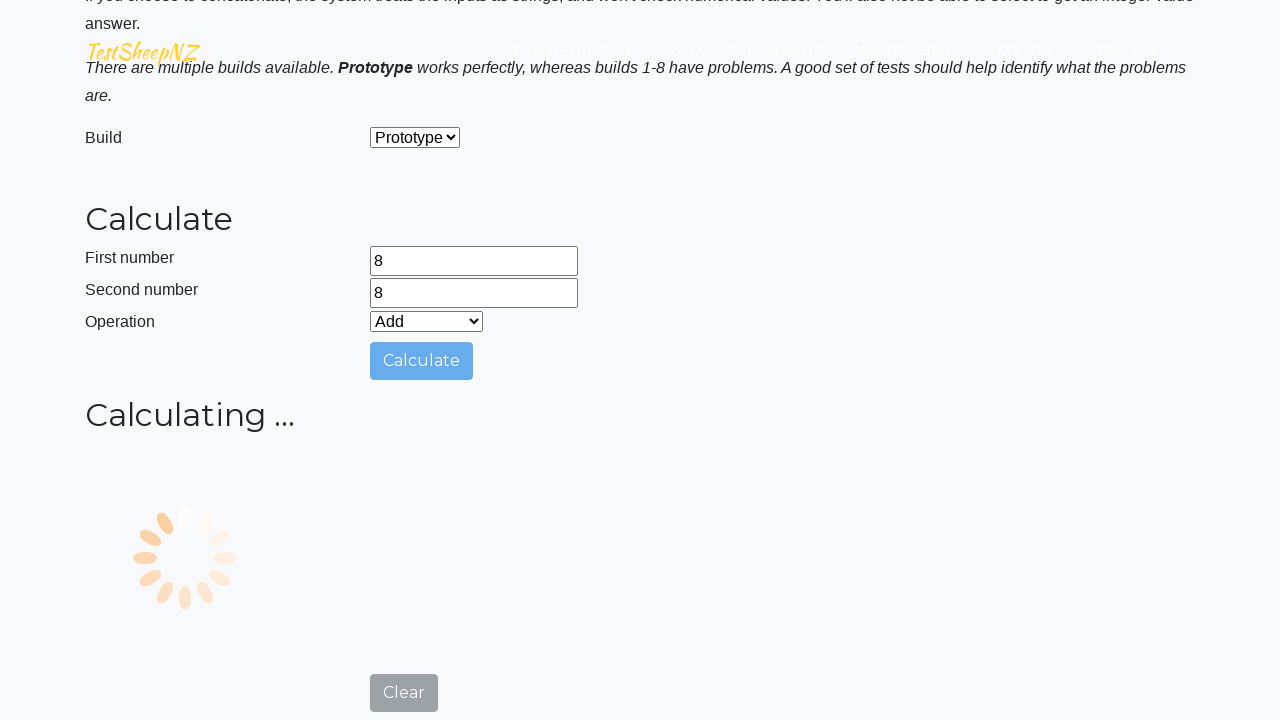

Answer field appeared after calculation
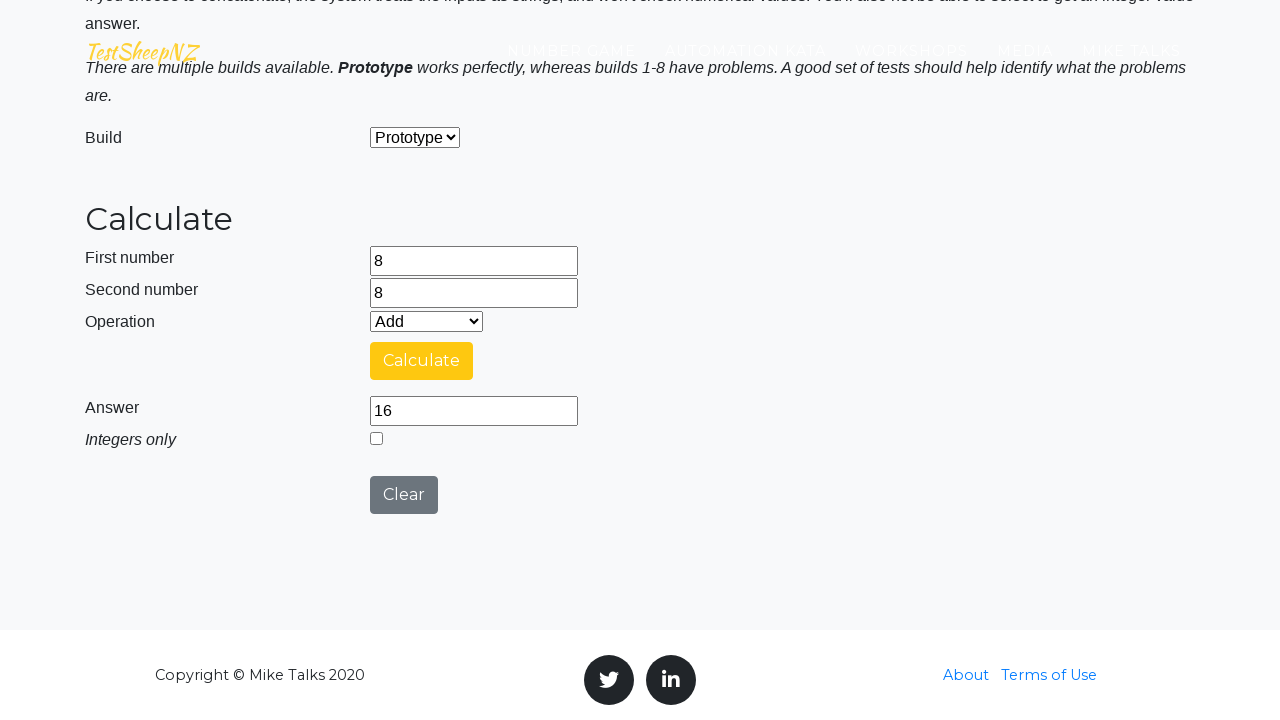

Verified answer field is visible
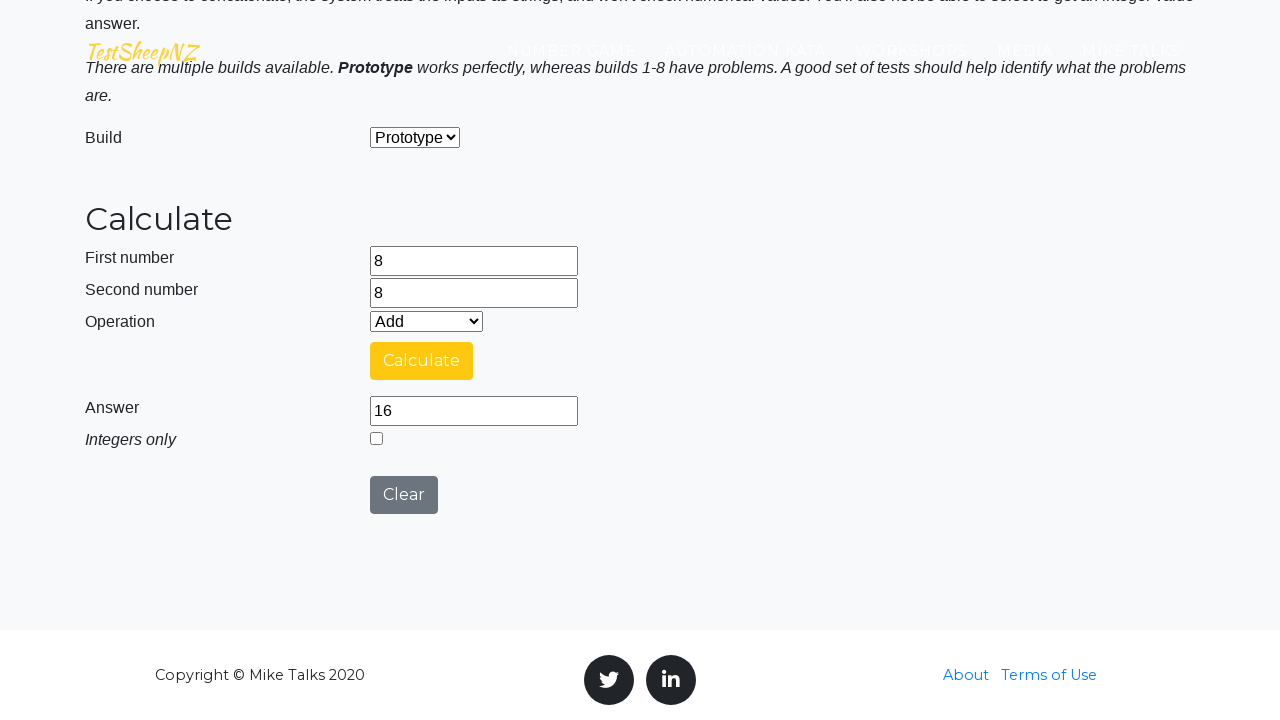

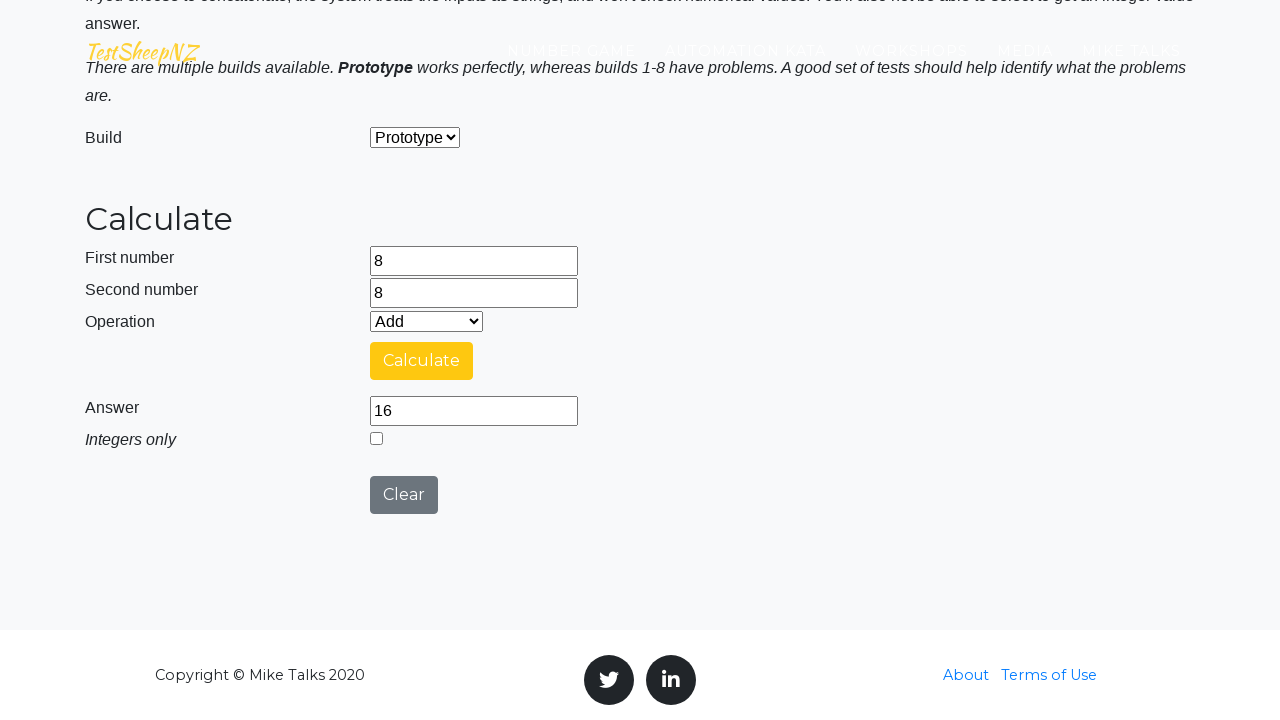